Tests finding and clicking a link by its calculated text value, then fills out a form with first name, last name, city, and country fields before submitting.

Starting URL: http://suninjuly.github.io/find_link_text

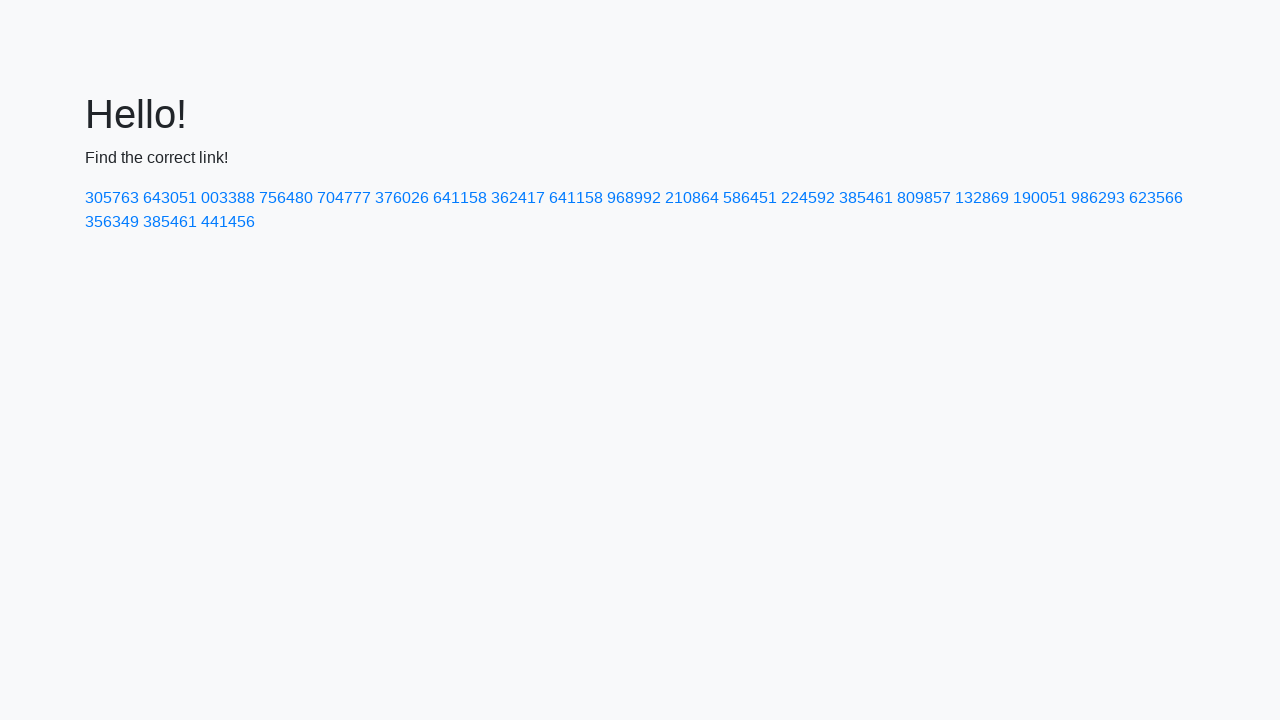

Clicked link with calculated text value '224592' at (808, 198) on text=224592
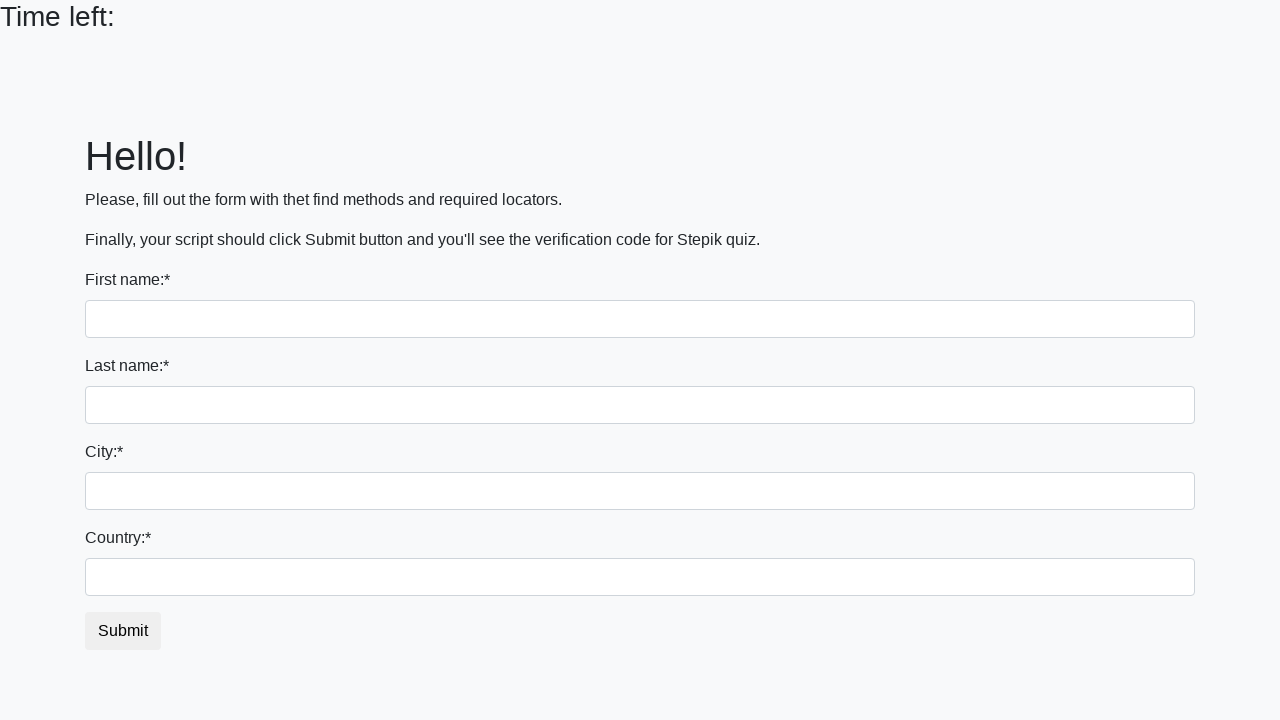

Filled first name field with 'Ivan' on input
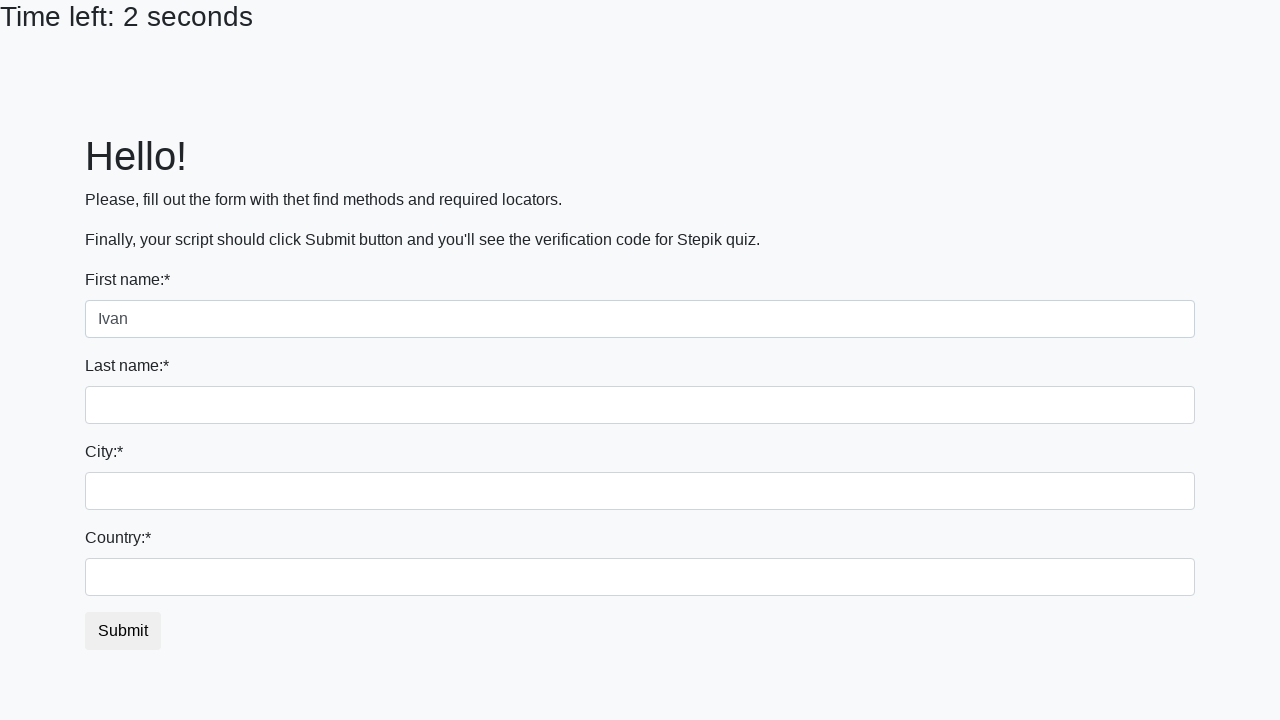

Filled last name field with 'Petrov' on input[name='last_name']
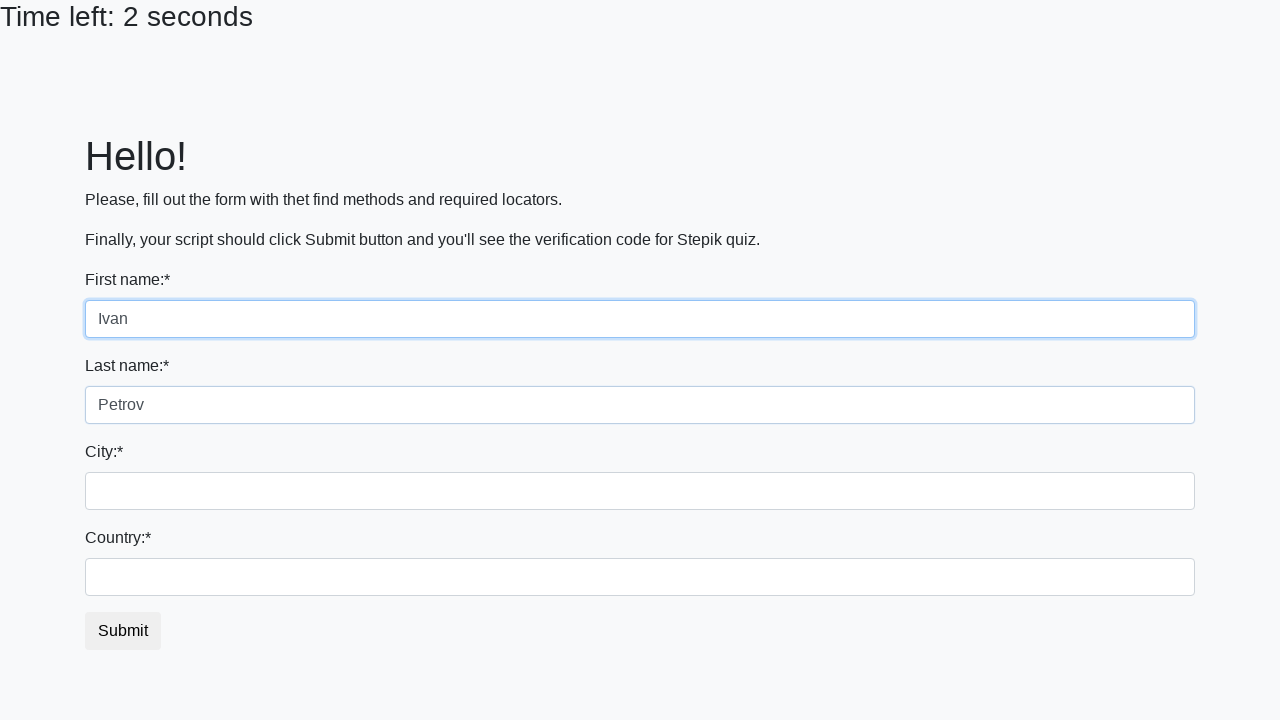

Filled city field with 'Smolensk' on .city
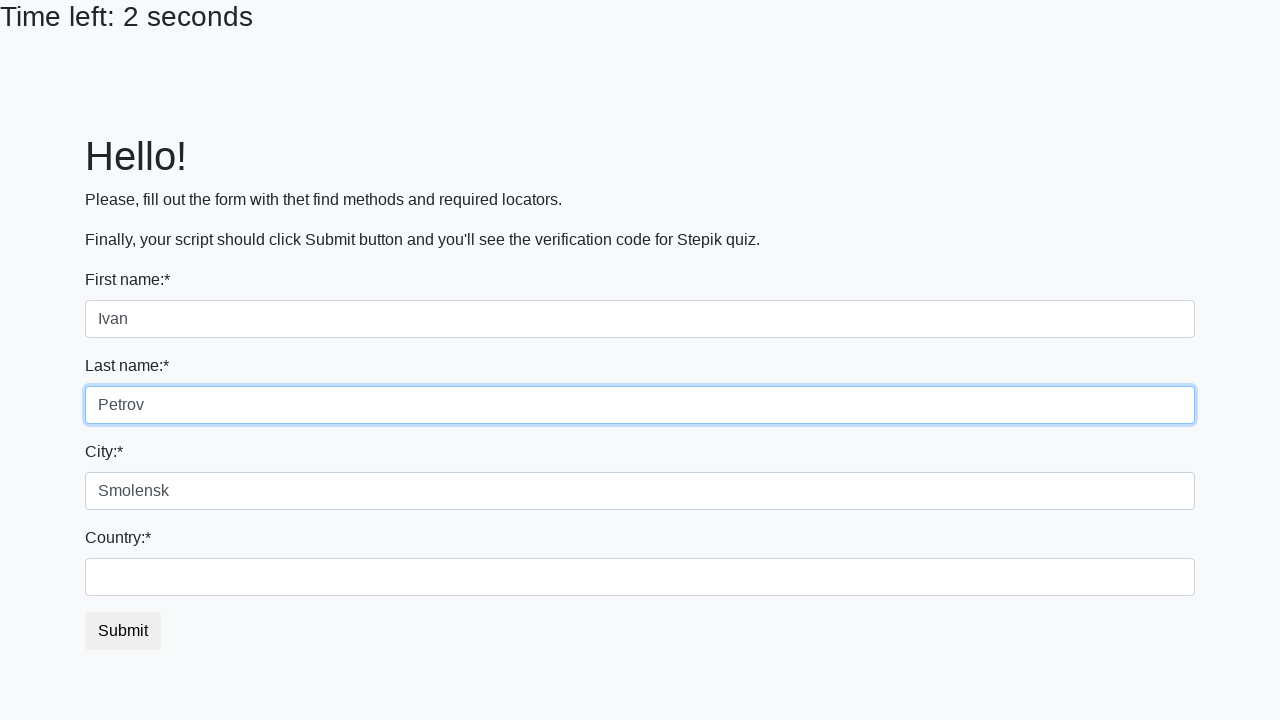

Filled country field with 'Russia' on #country
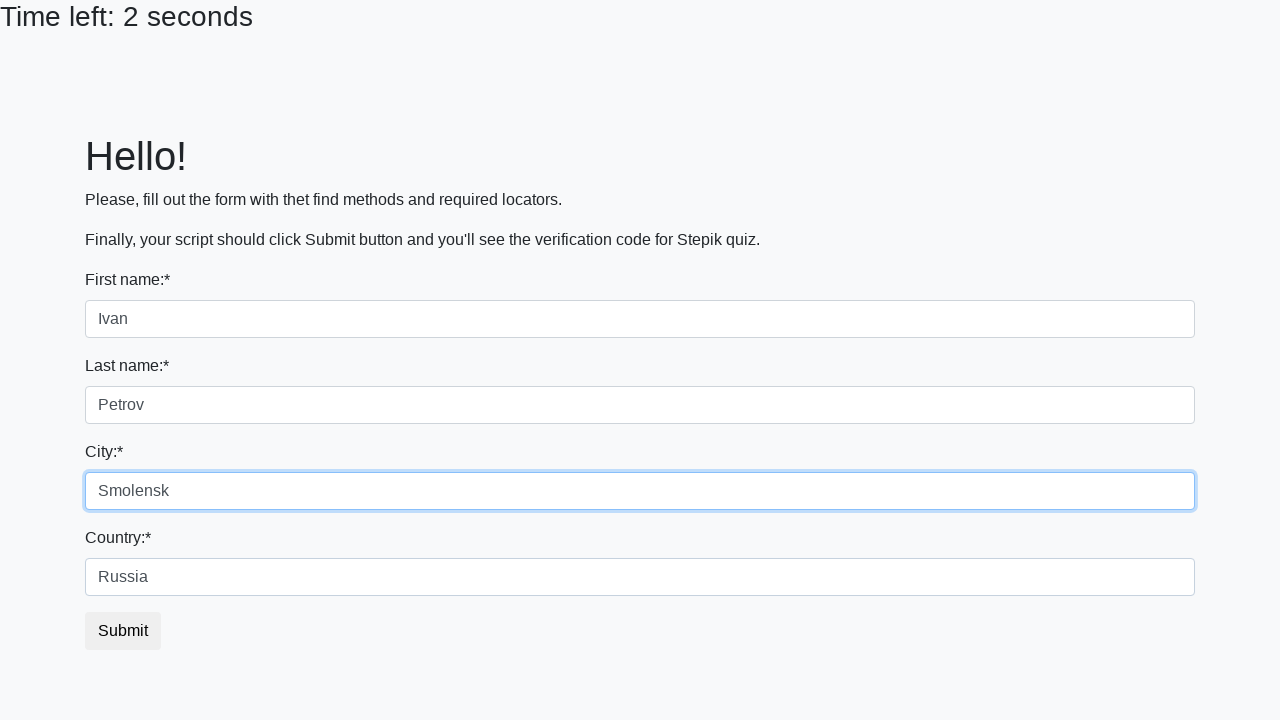

Clicked form submit button at (123, 631) on button.btn
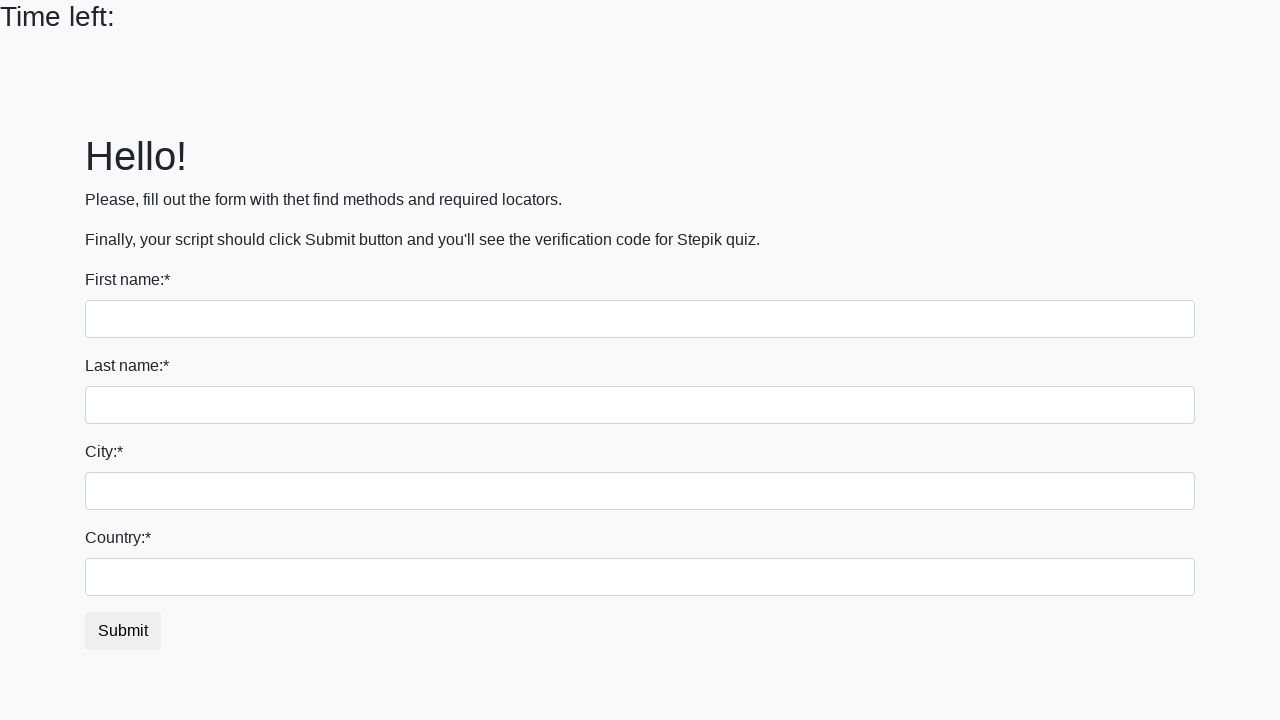

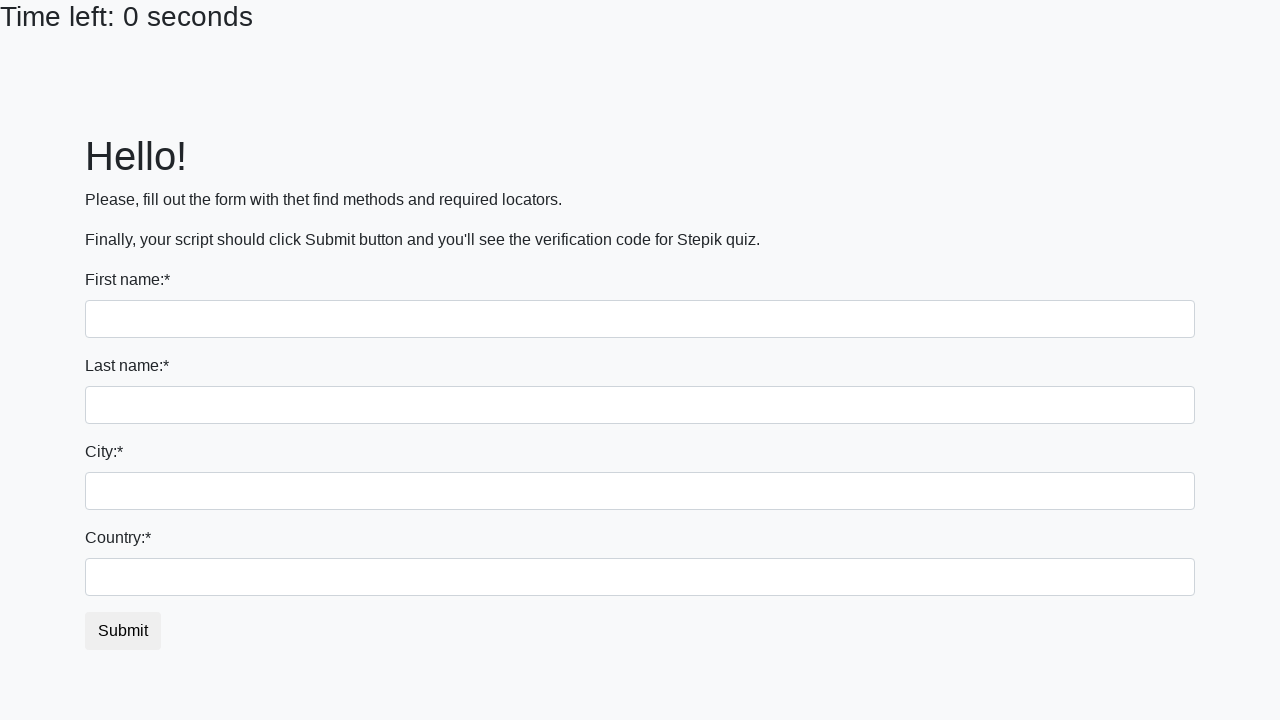